Tests that clicking on each category card on the main page navigates to the correct URL for Elements, Forms, Alerts, Widgets, Interactions, and Bookstore.

Starting URL: https://demoqa.com

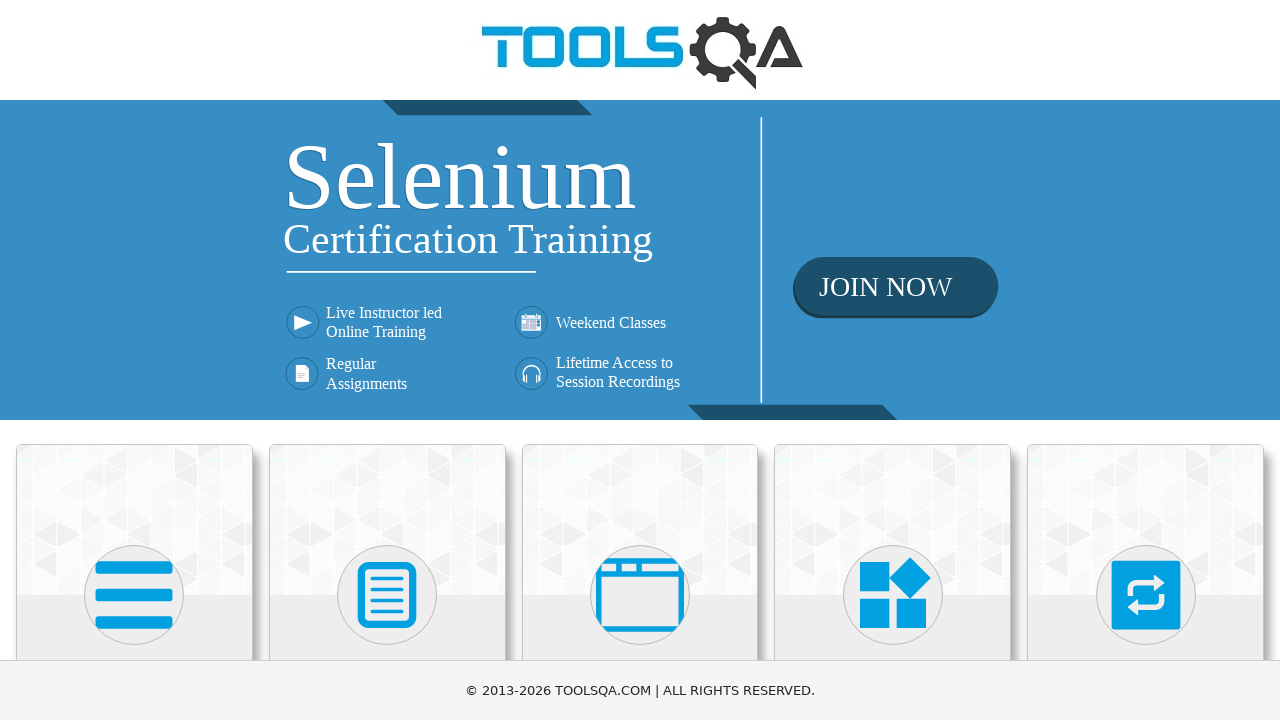

Clicked on Elements category card at (134, 360) on //h5[text()='Elements']
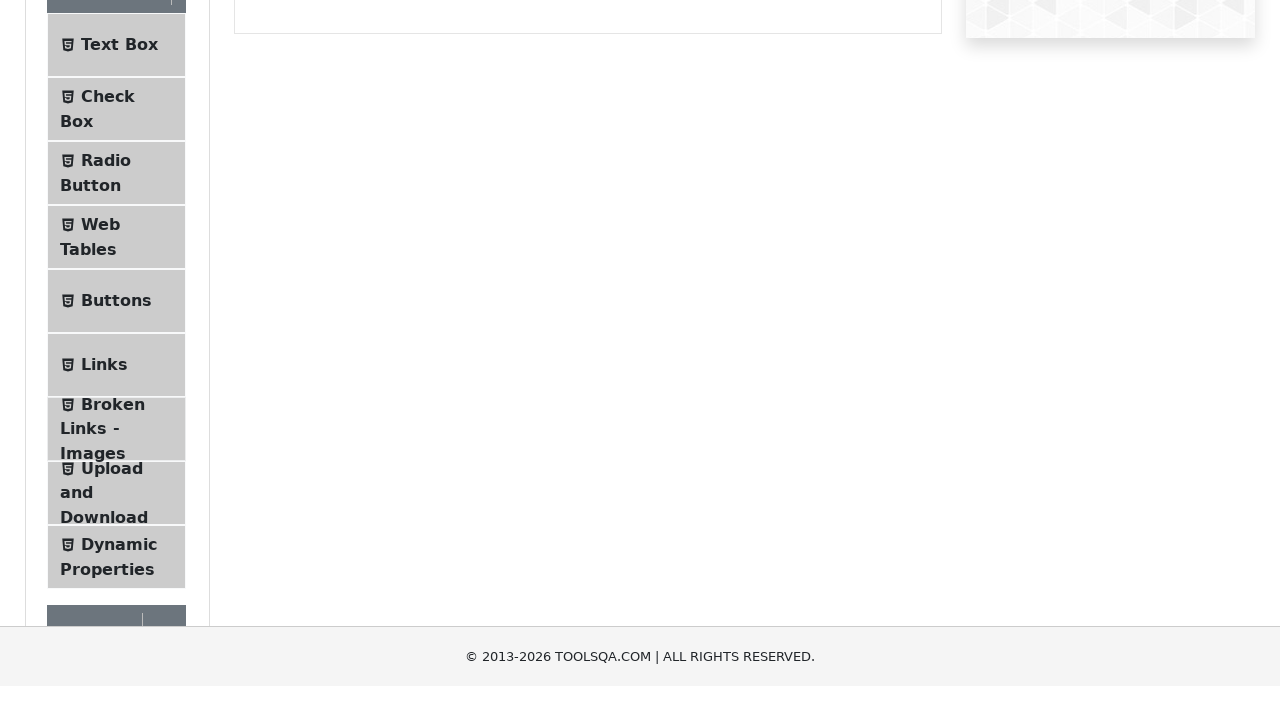

Successfully navigated to Elements page at https://demoqa.com/elements
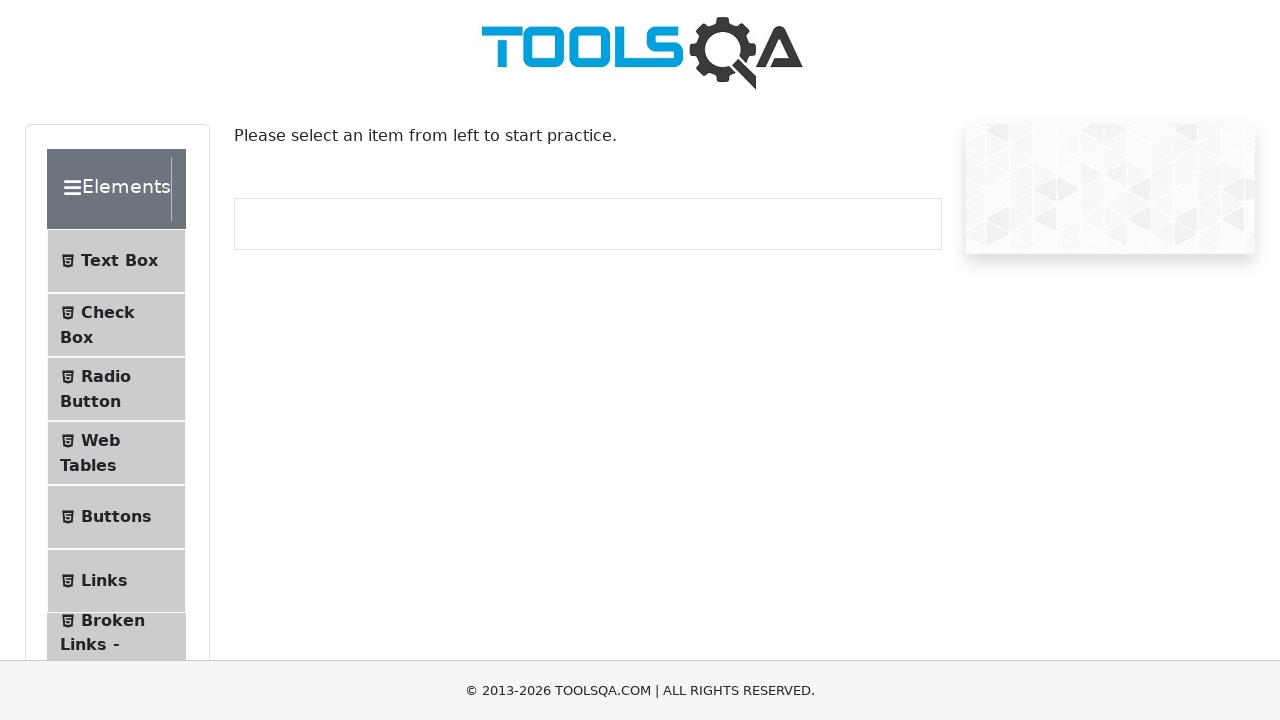

Navigated back to main page for next category test
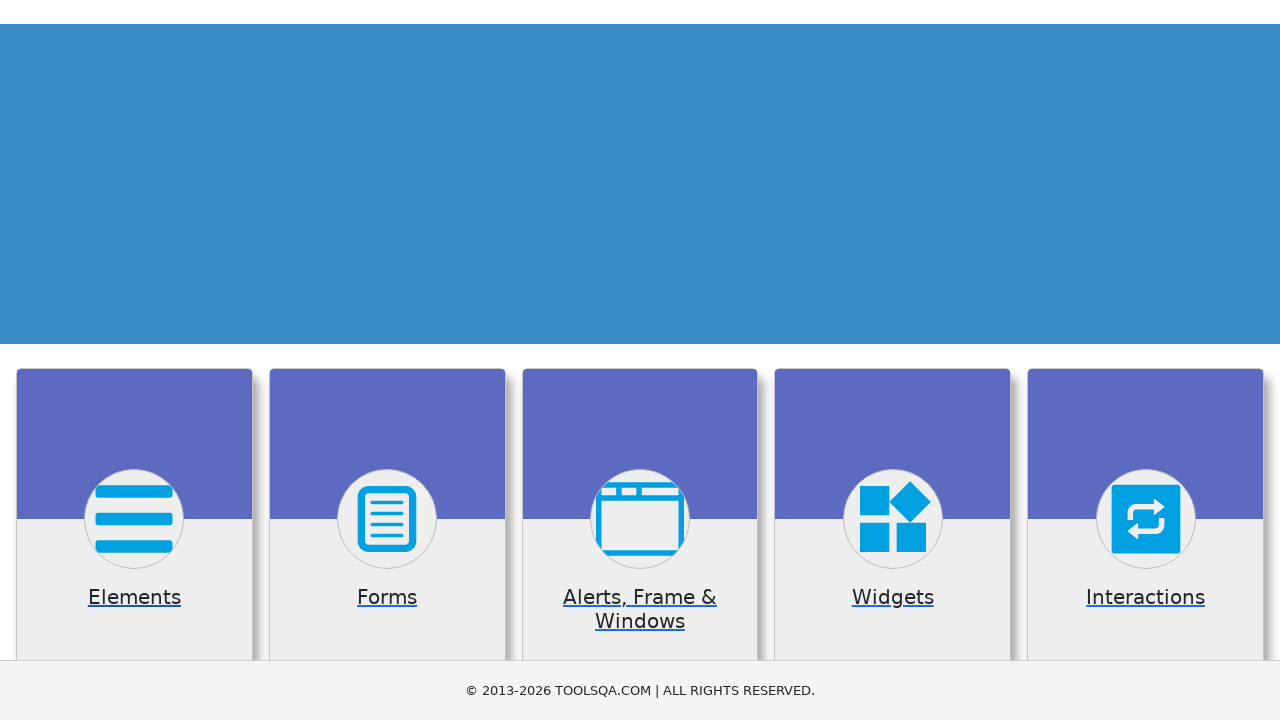

Clicked on Forms category card at (387, 360) on //h5[text()='Forms']
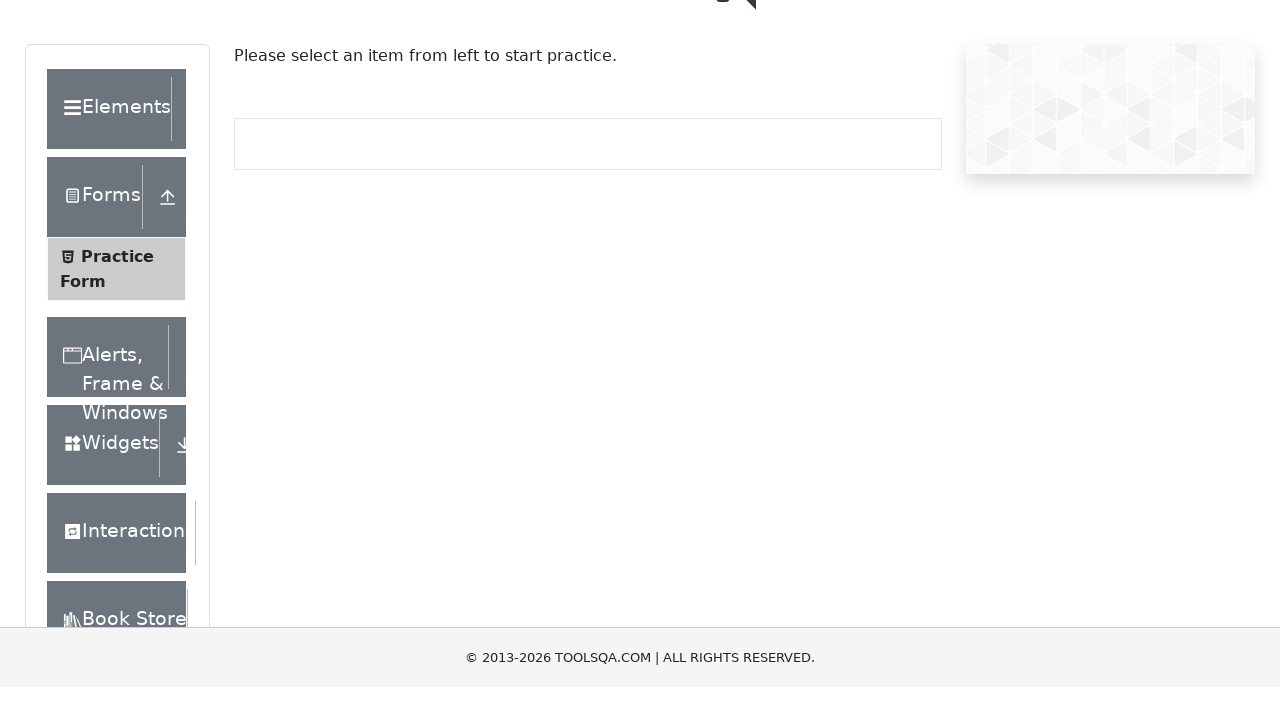

Successfully navigated to Forms page at https://demoqa.com/forms
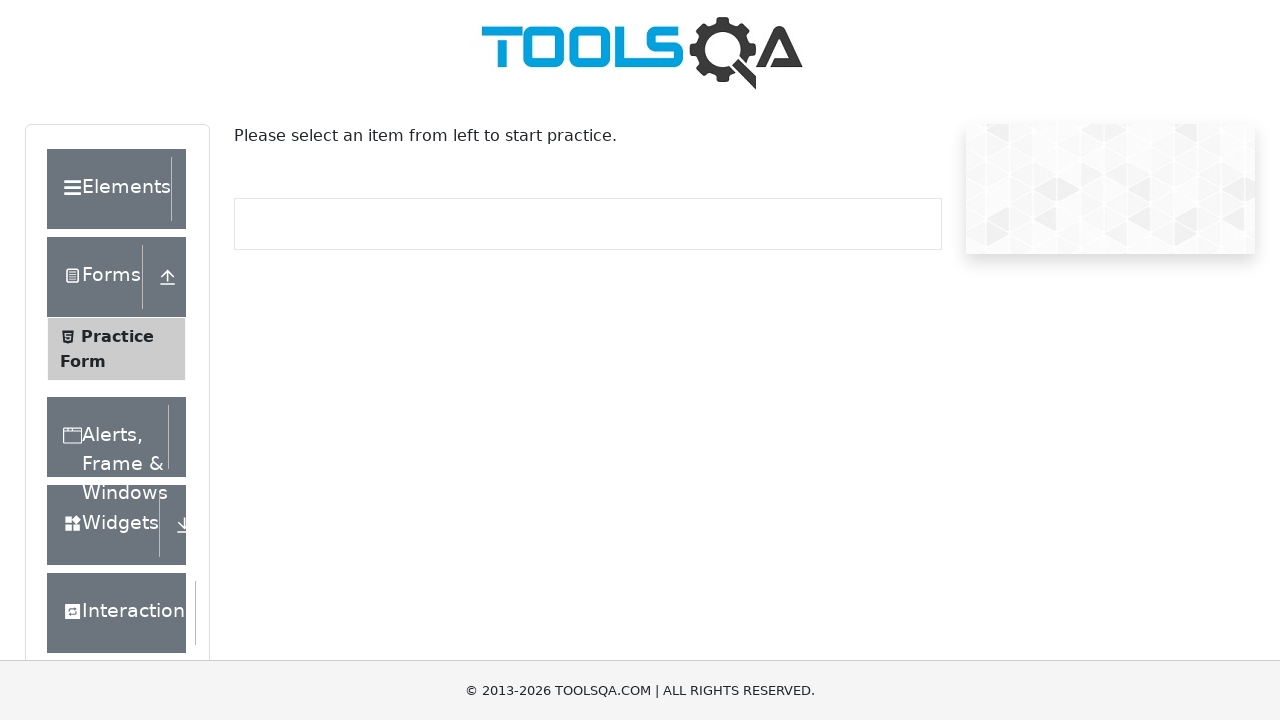

Navigated back to main page for next category test
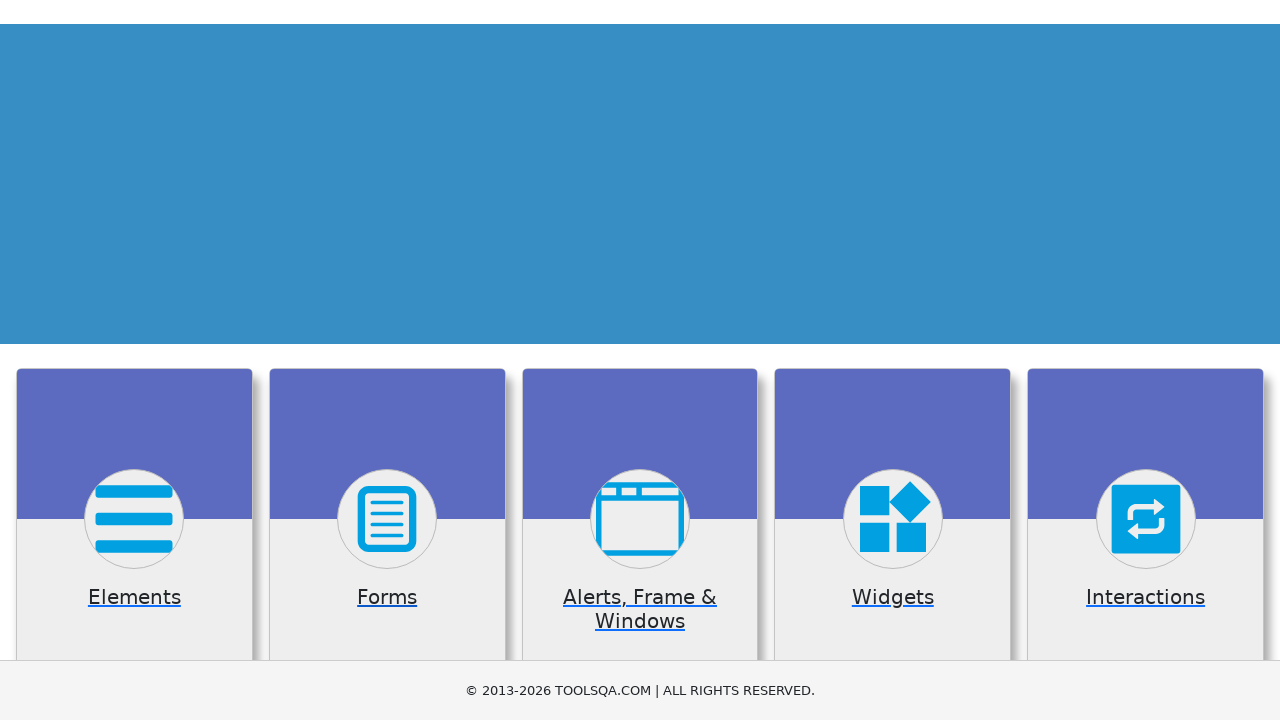

Clicked on Alerts category card at (640, 360) on //h5[text()= 'Alerts, Frame & Windows']
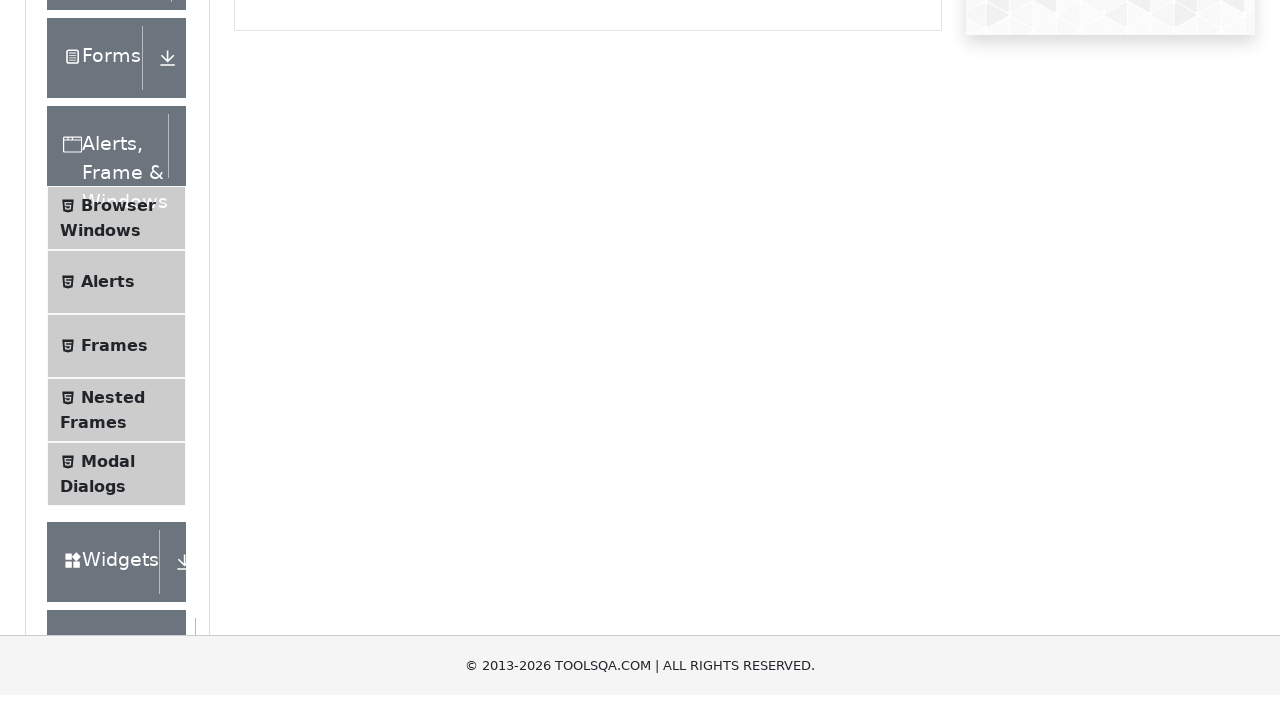

Successfully navigated to Alerts page at https://demoqa.com/alertsWindows
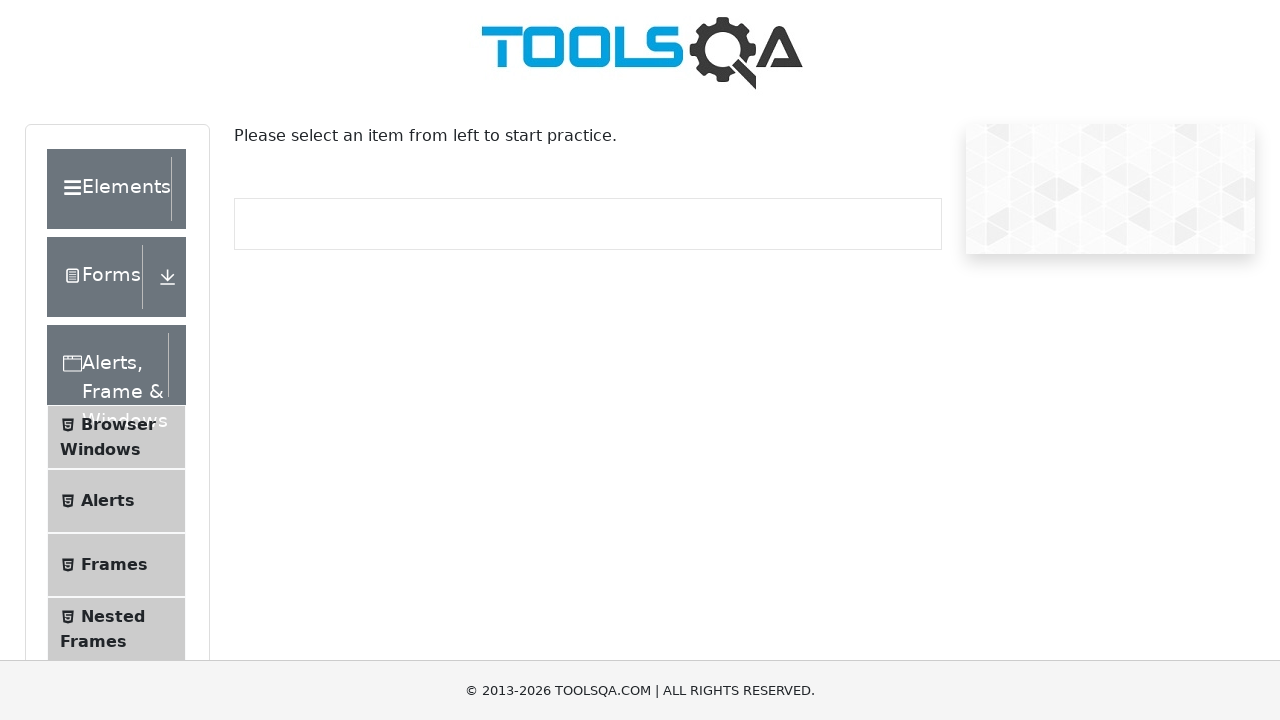

Navigated back to main page for next category test
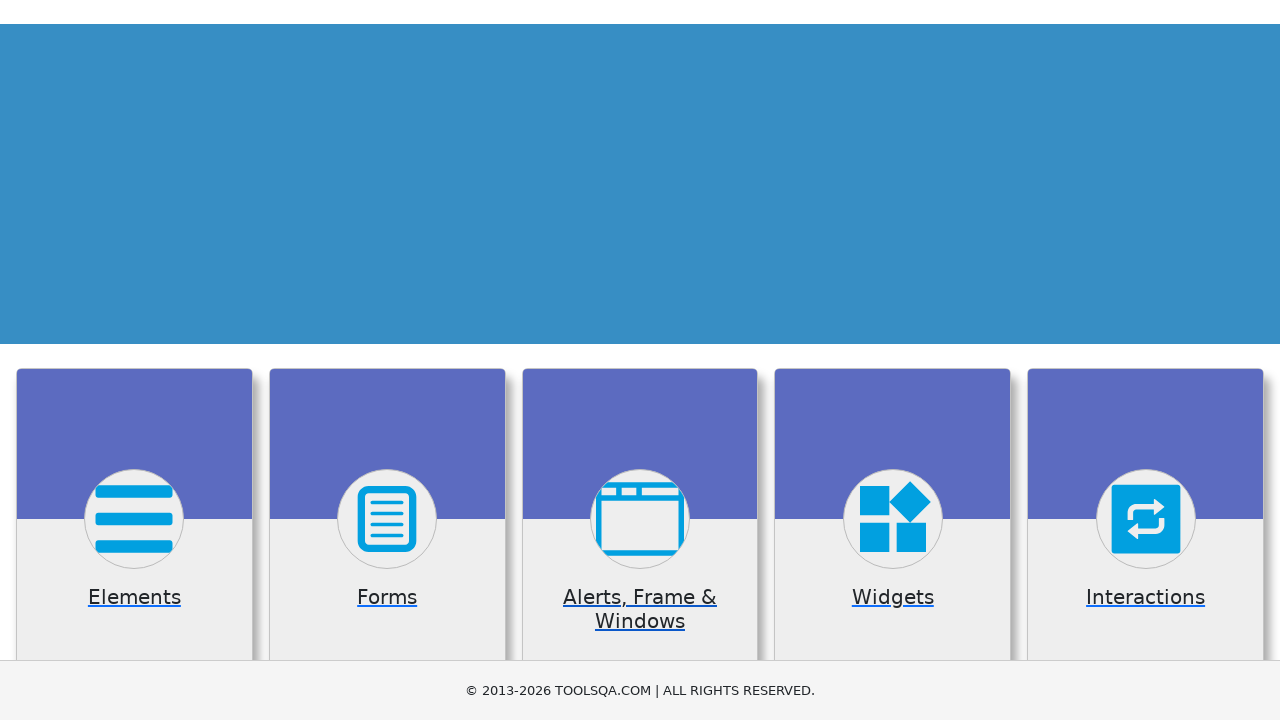

Clicked on Widgets category card at (893, 360) on //h5[text()='Widgets']
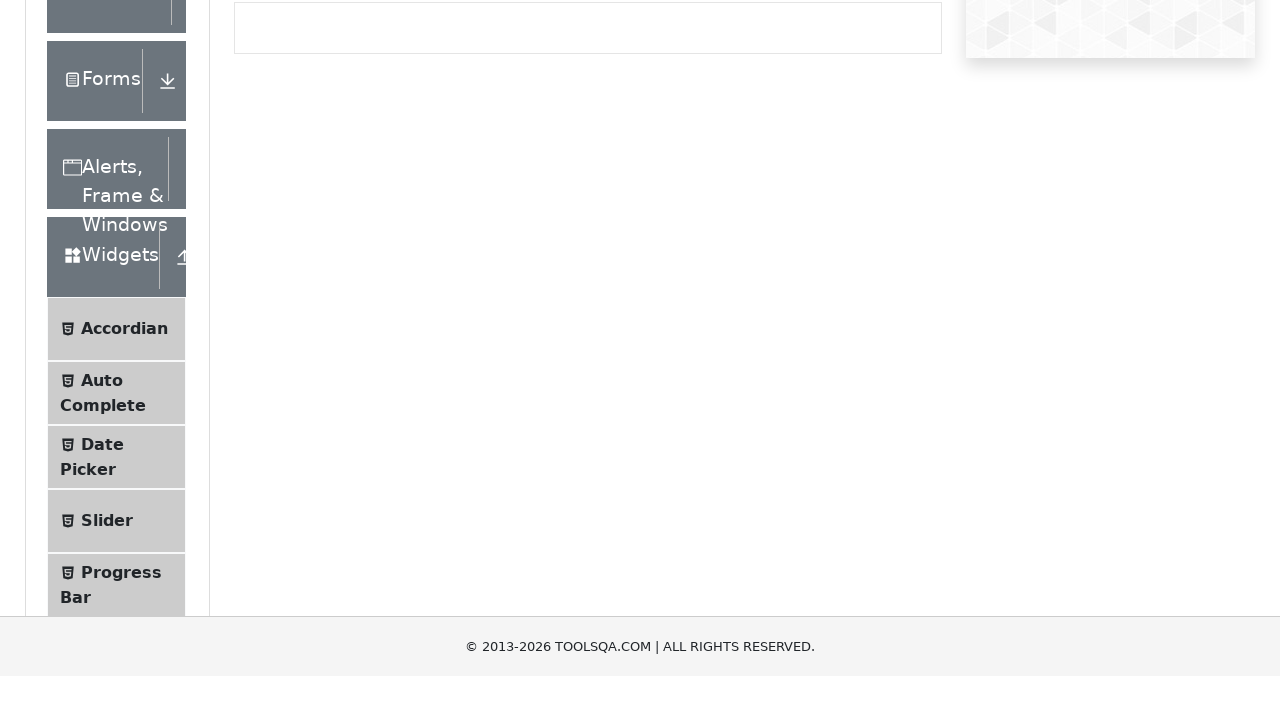

Successfully navigated to Widgets page at https://demoqa.com/widgets
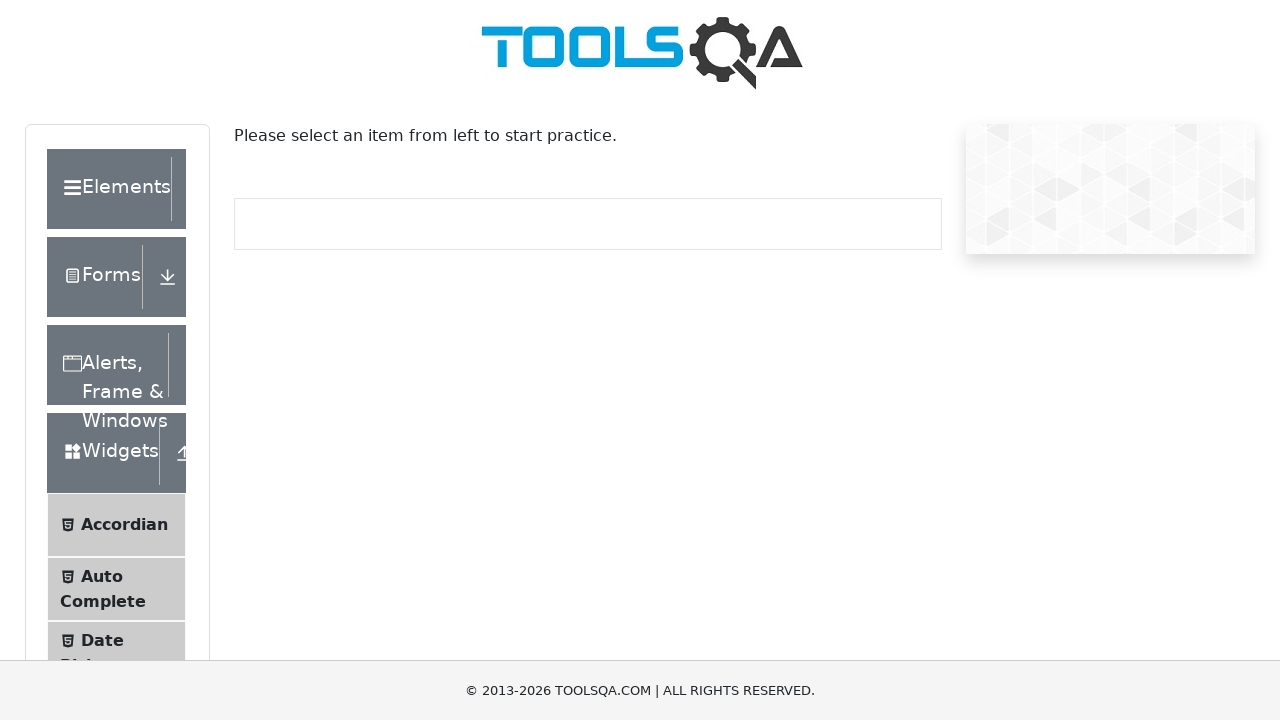

Navigated back to main page for next category test
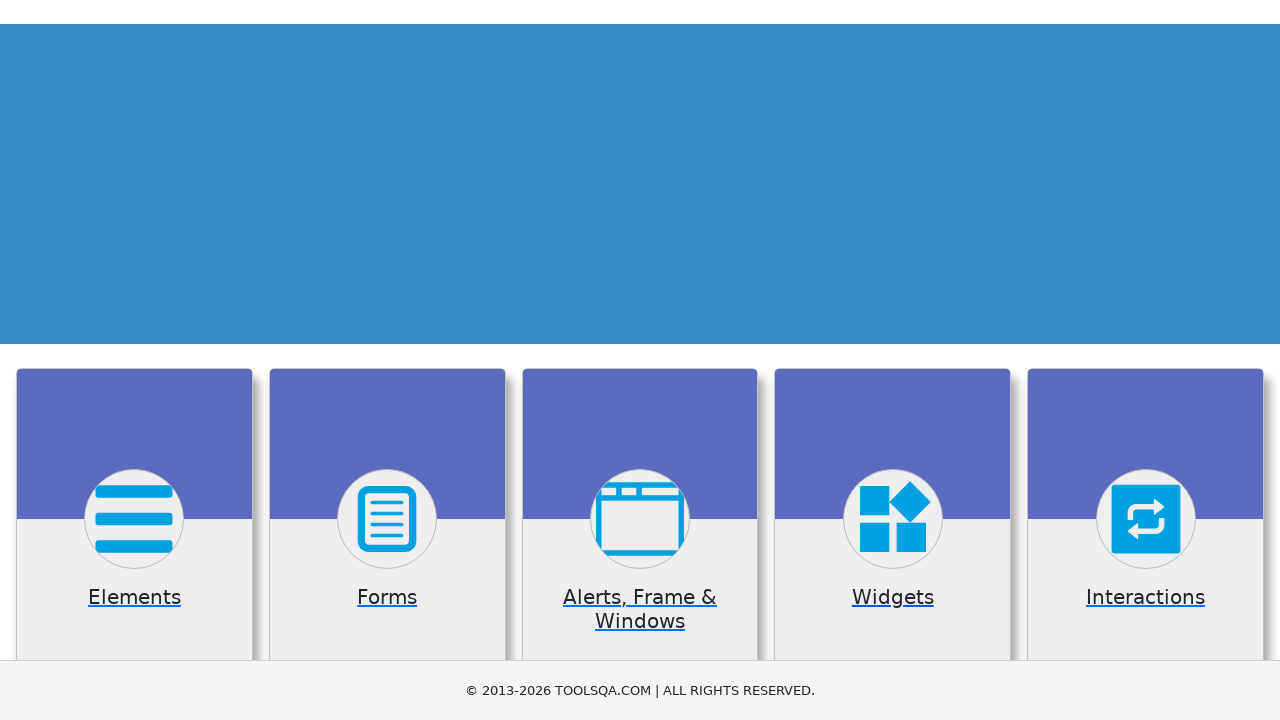

Clicked on Interactions category card at (1146, 360) on //h5[text()='Interactions']
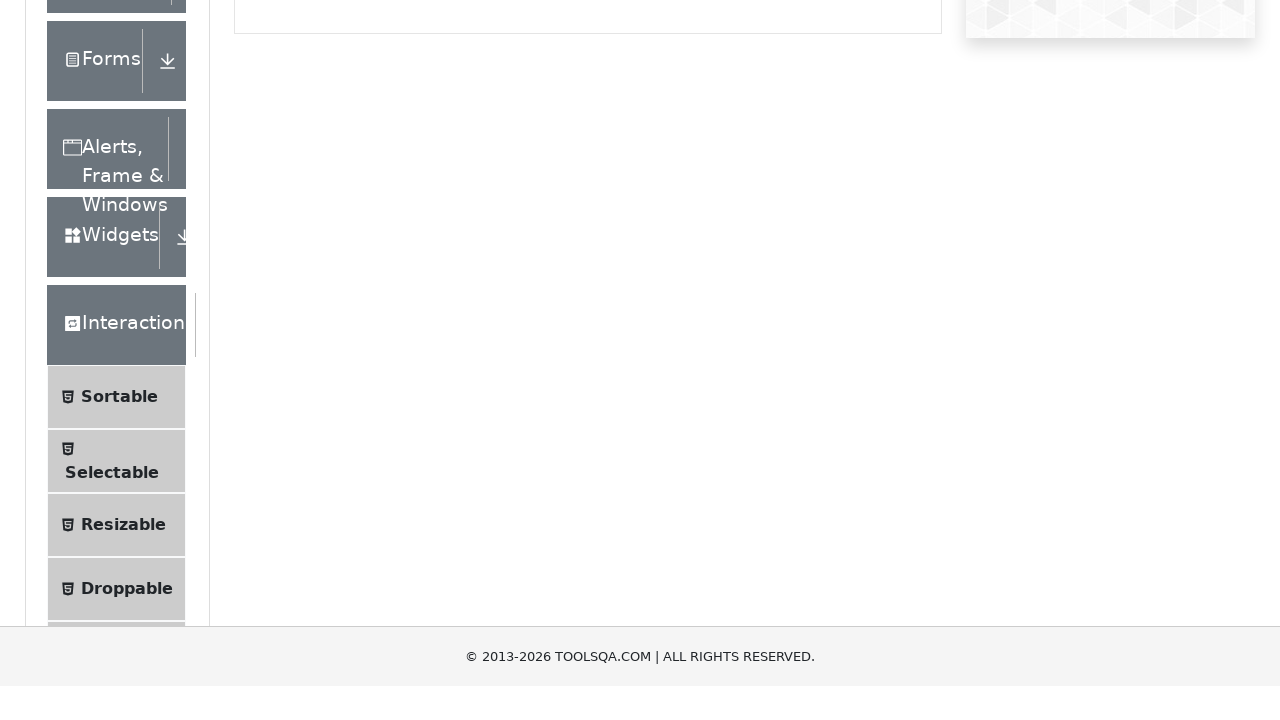

Successfully navigated to Interactions page at https://demoqa.com/interaction
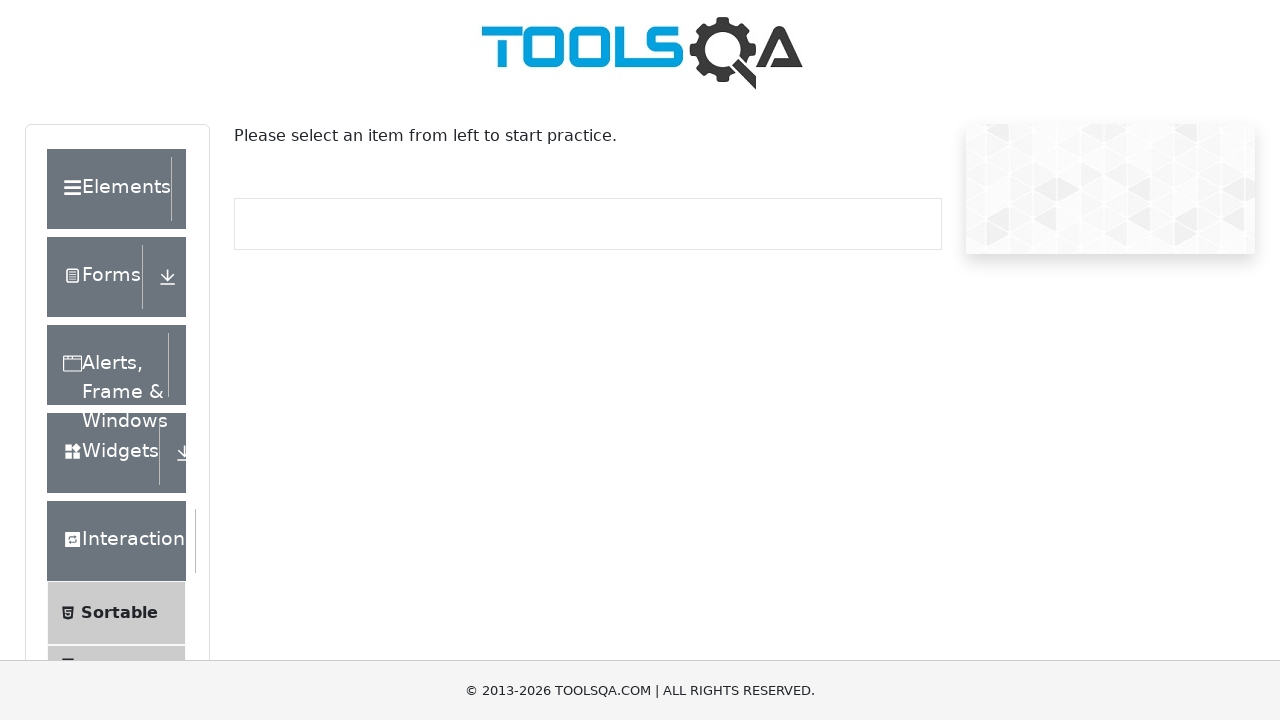

Navigated back to main page for next category test
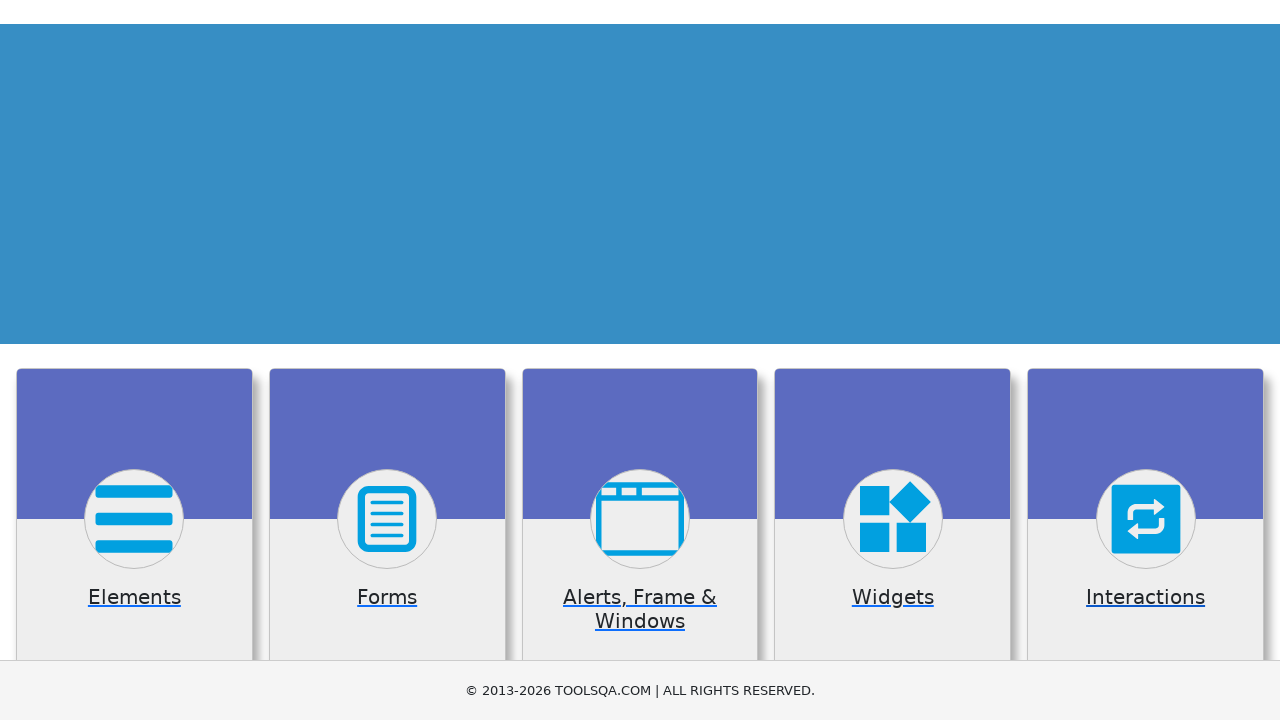

Clicked on Bookstore category card at (134, 461) on //h5[text()='Book Store Application']
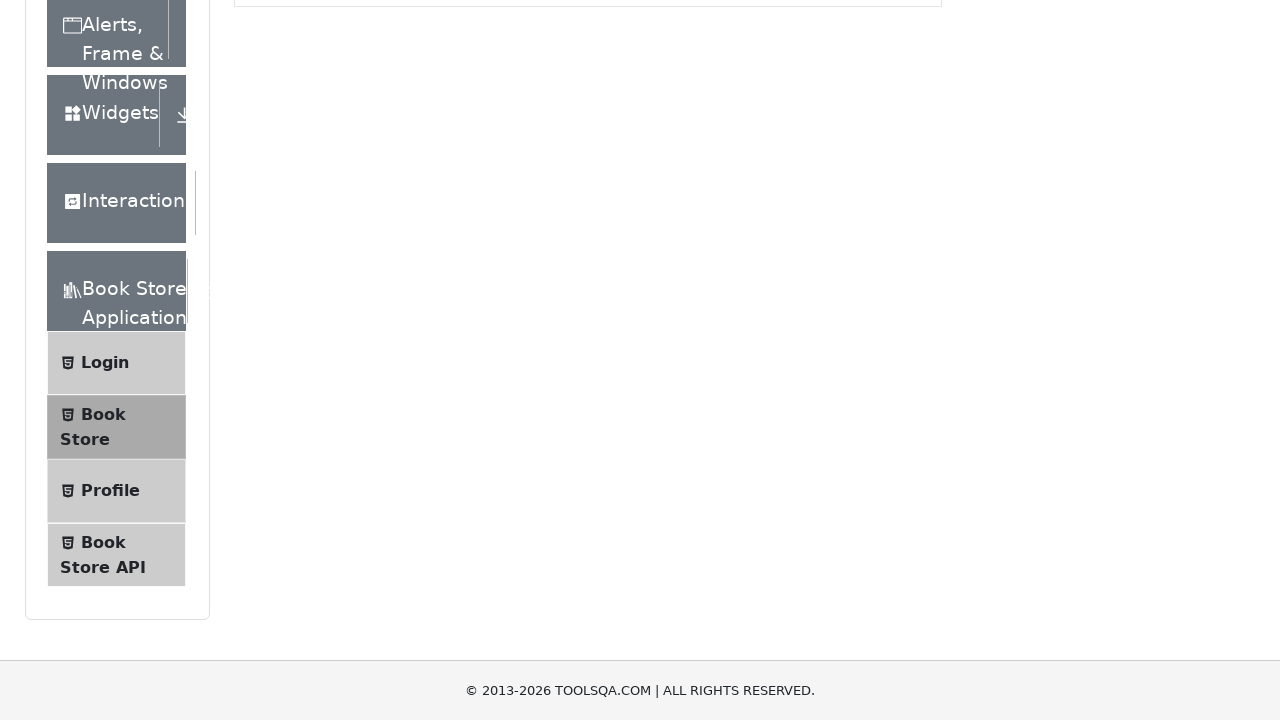

Successfully navigated to Bookstore page at https://demoqa.com/books
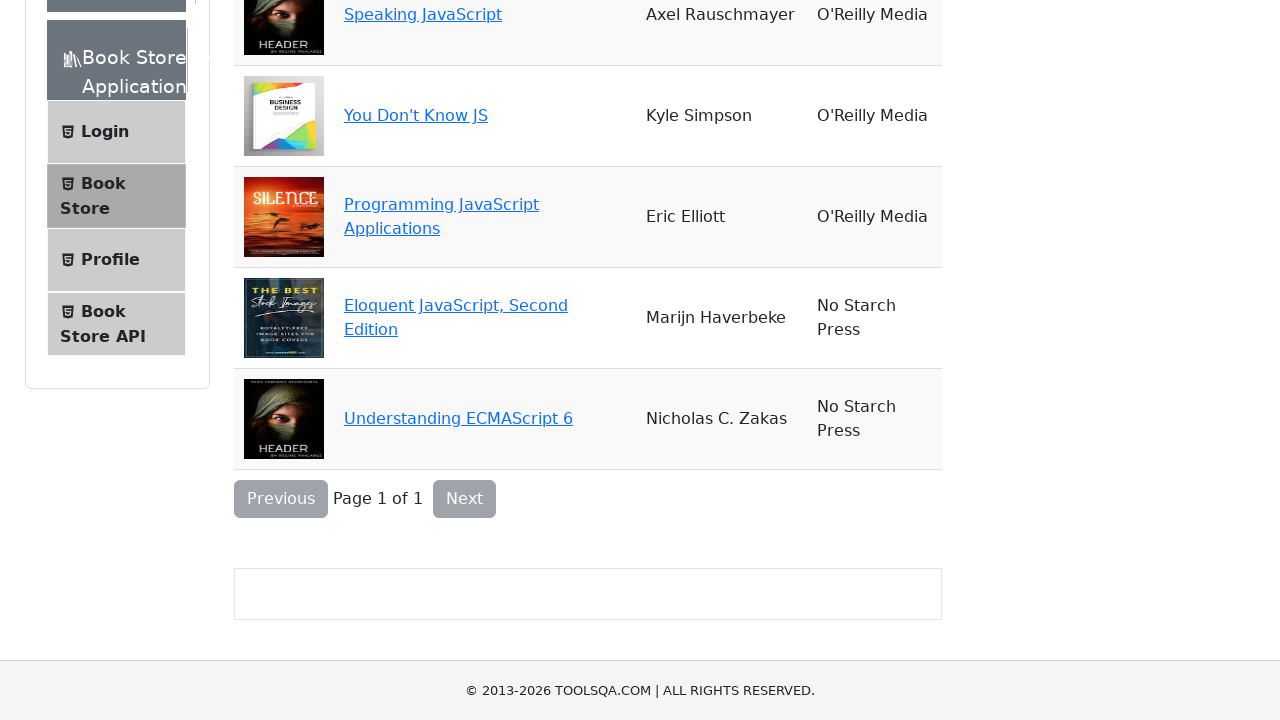

Navigated back to main page for next category test
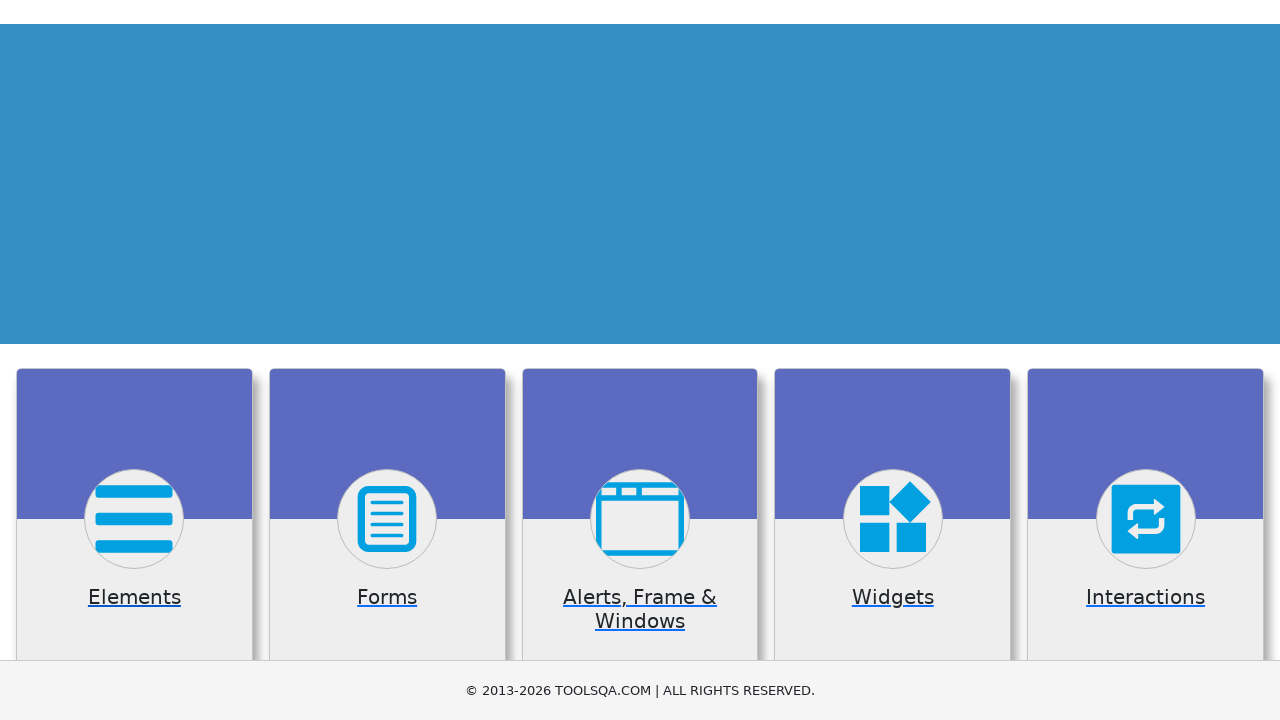

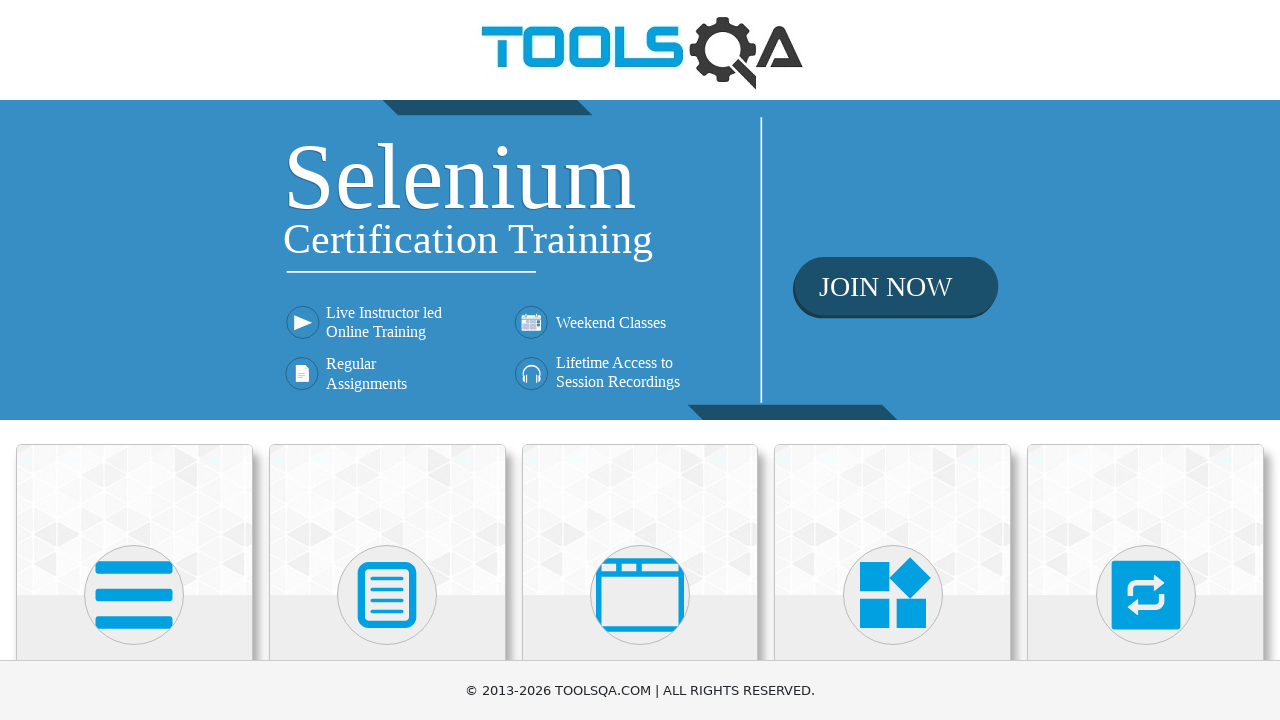